Navigates to La Nacion news website and verifies the page loads by checking the title is accessible

Starting URL: https://www.lanacion.com.ar/

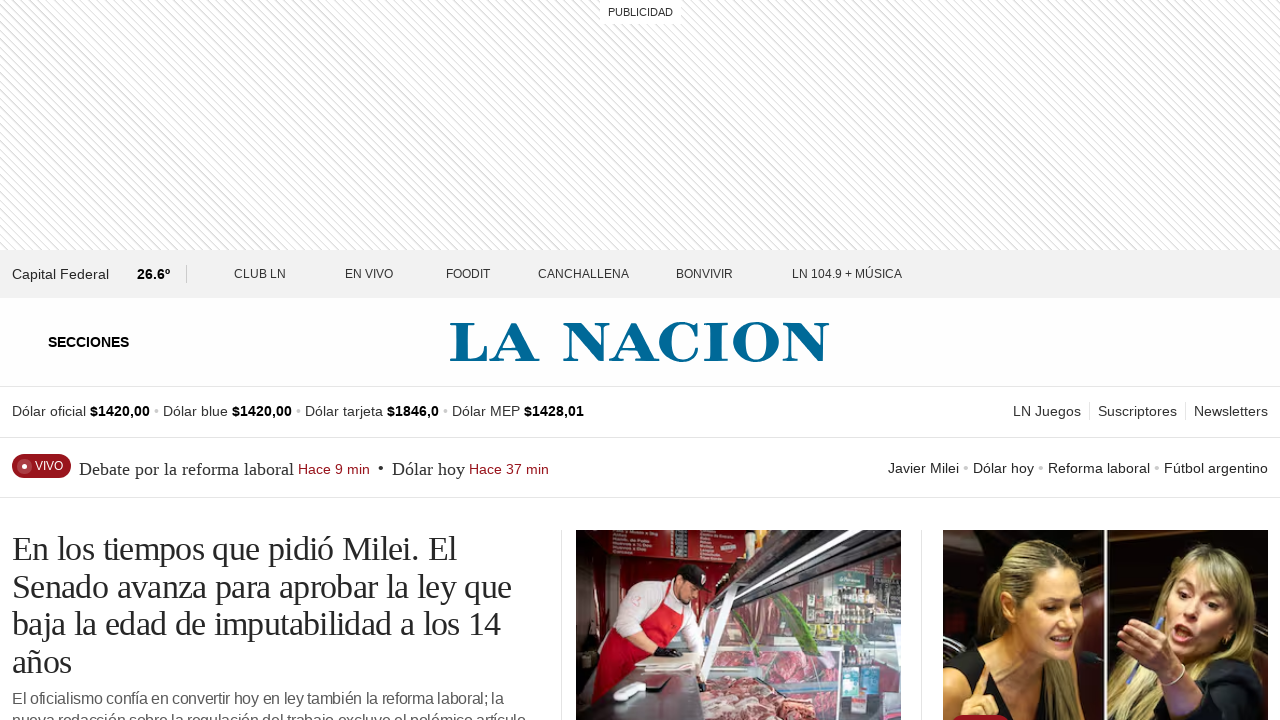

Waited for page to reach domcontentloaded state
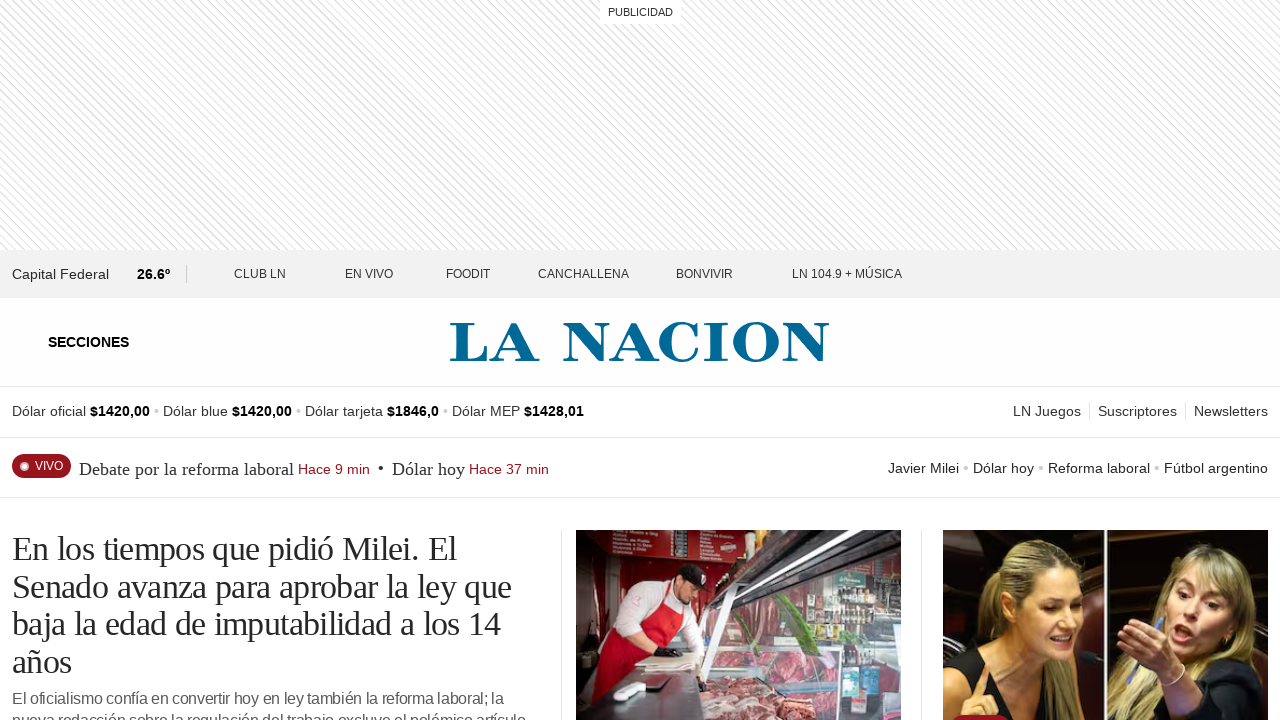

Retrieved page title: 'Últimas noticias de Argentina y el mundo - LA NACION'
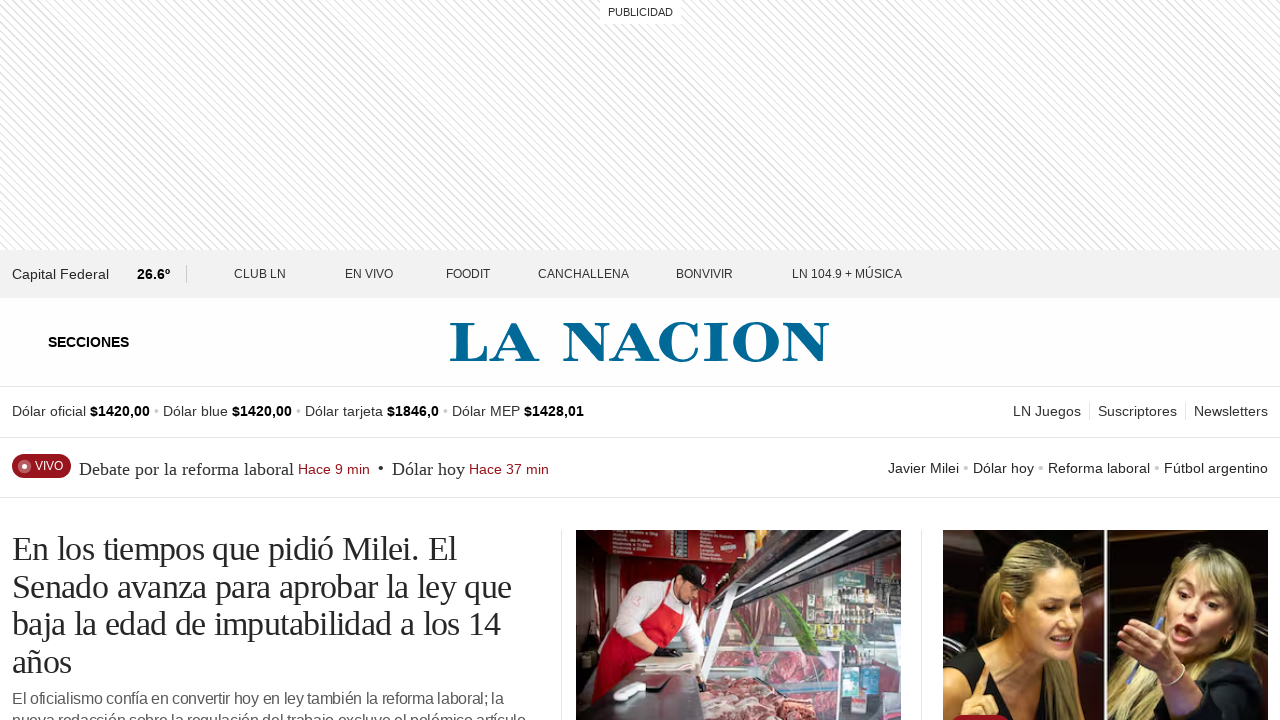

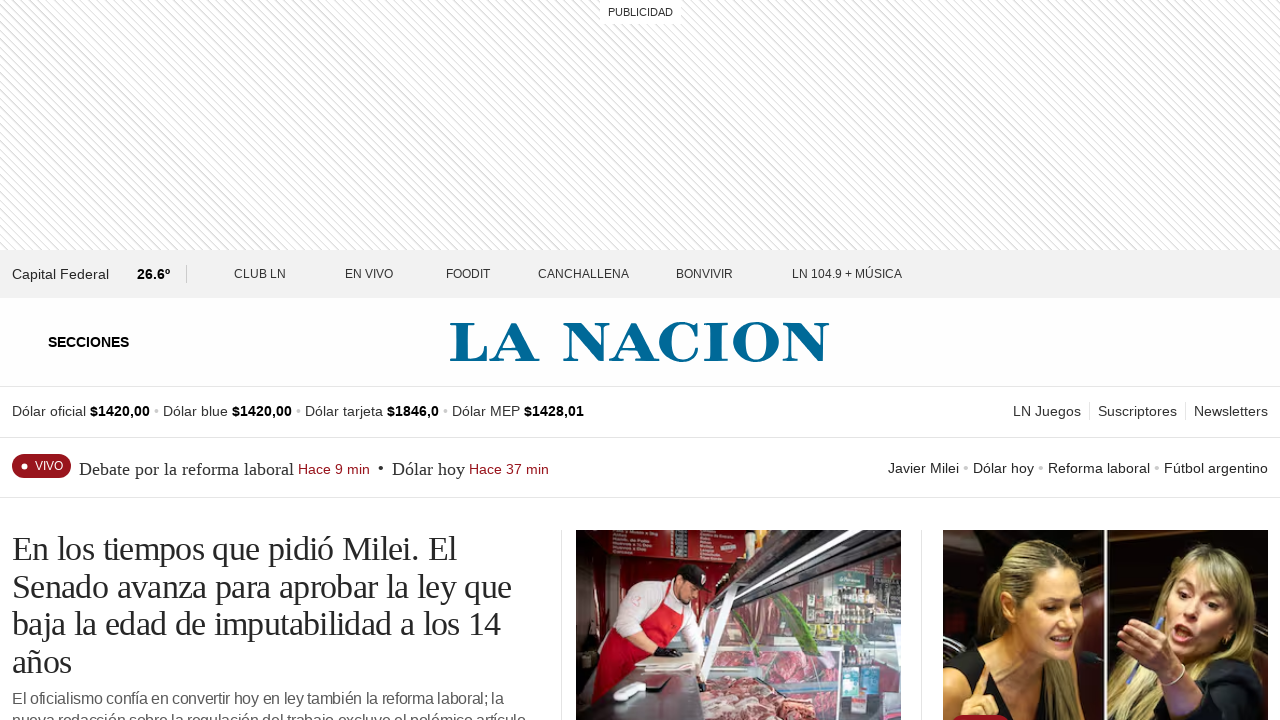